Searches for bags on Ajio website, applies gender and category filters to refine the search results

Starting URL: https://www.ajio.com/

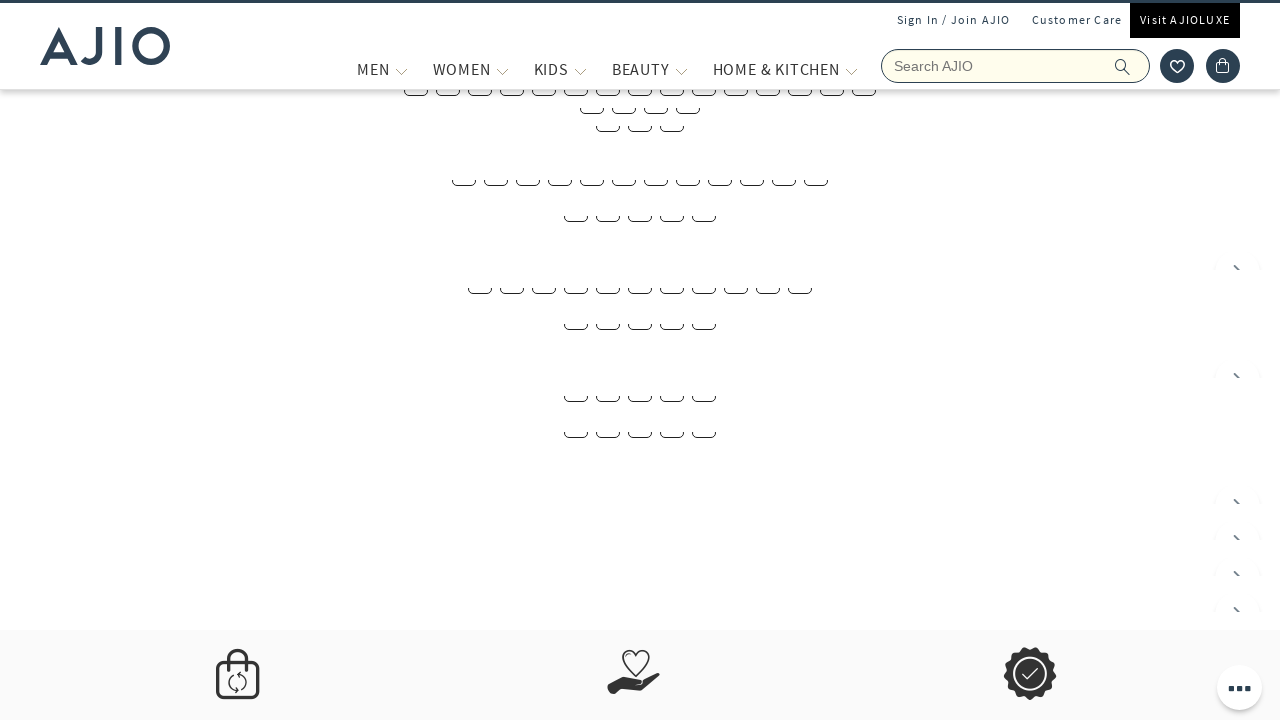

Entered 'Bags' in search field on input[name='searchVal']
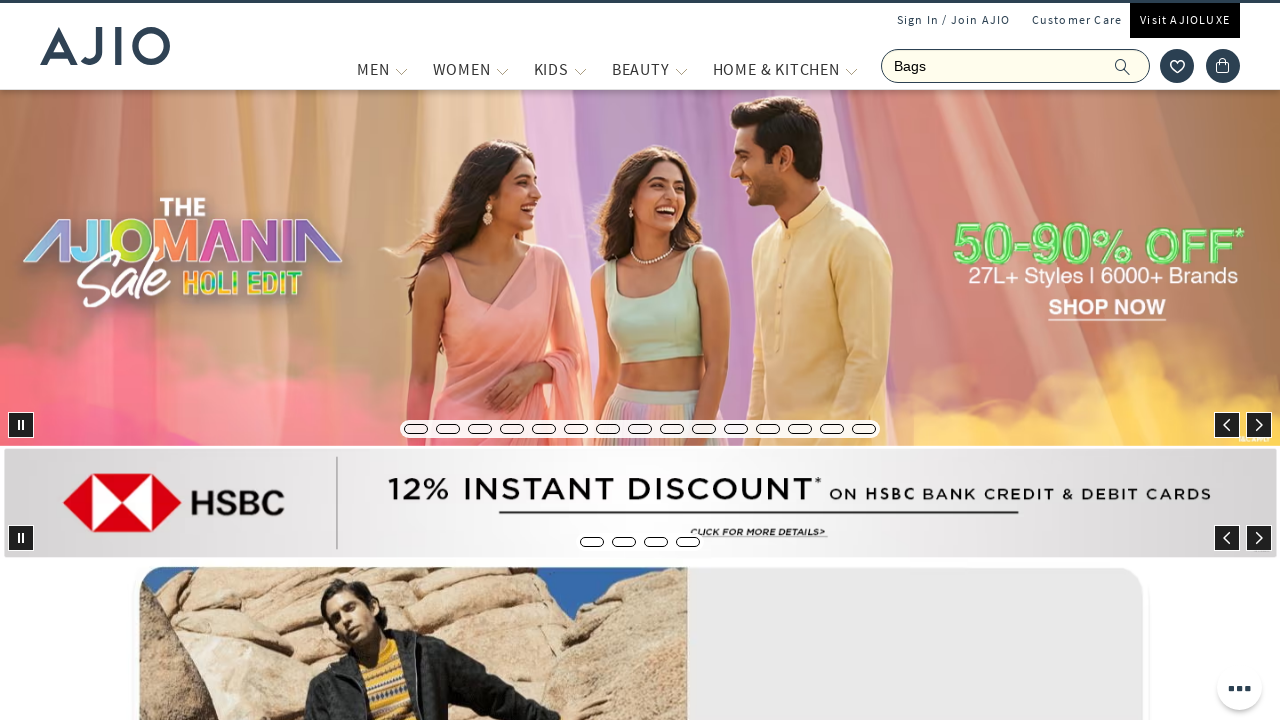

Clicked search button to search for bags at (1123, 66) on span.ic-search
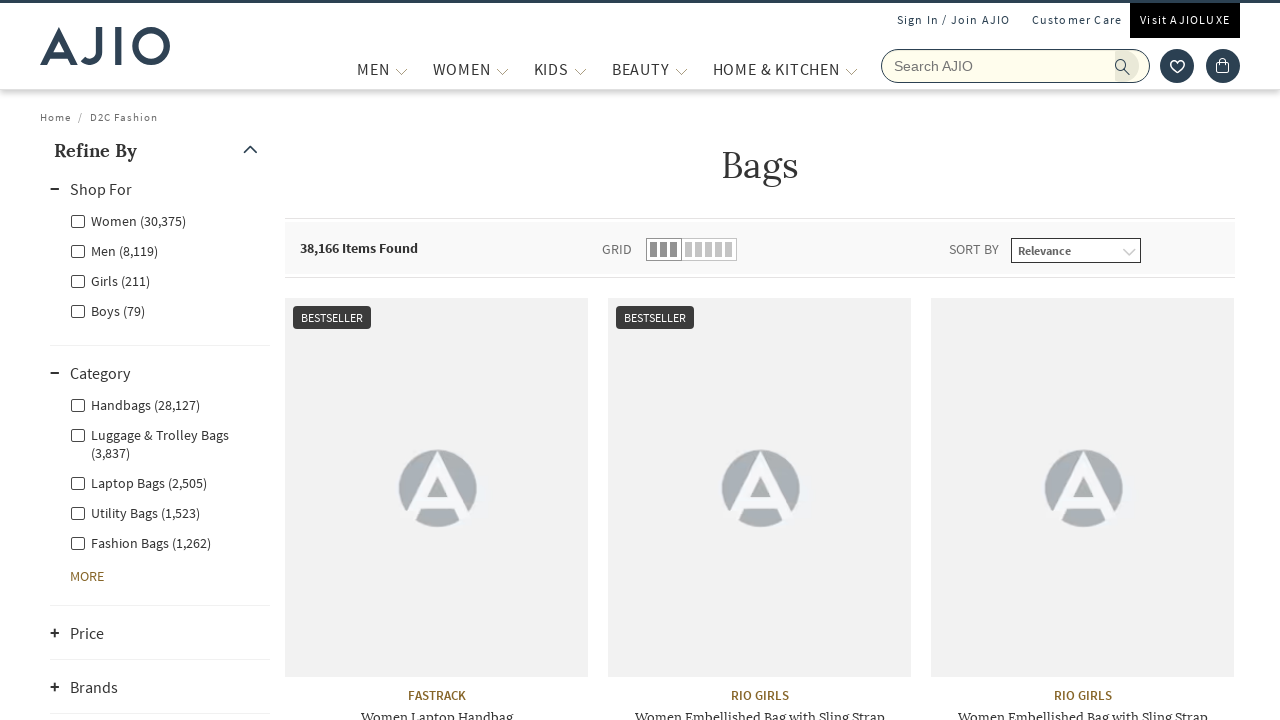

Gender filter selector loaded
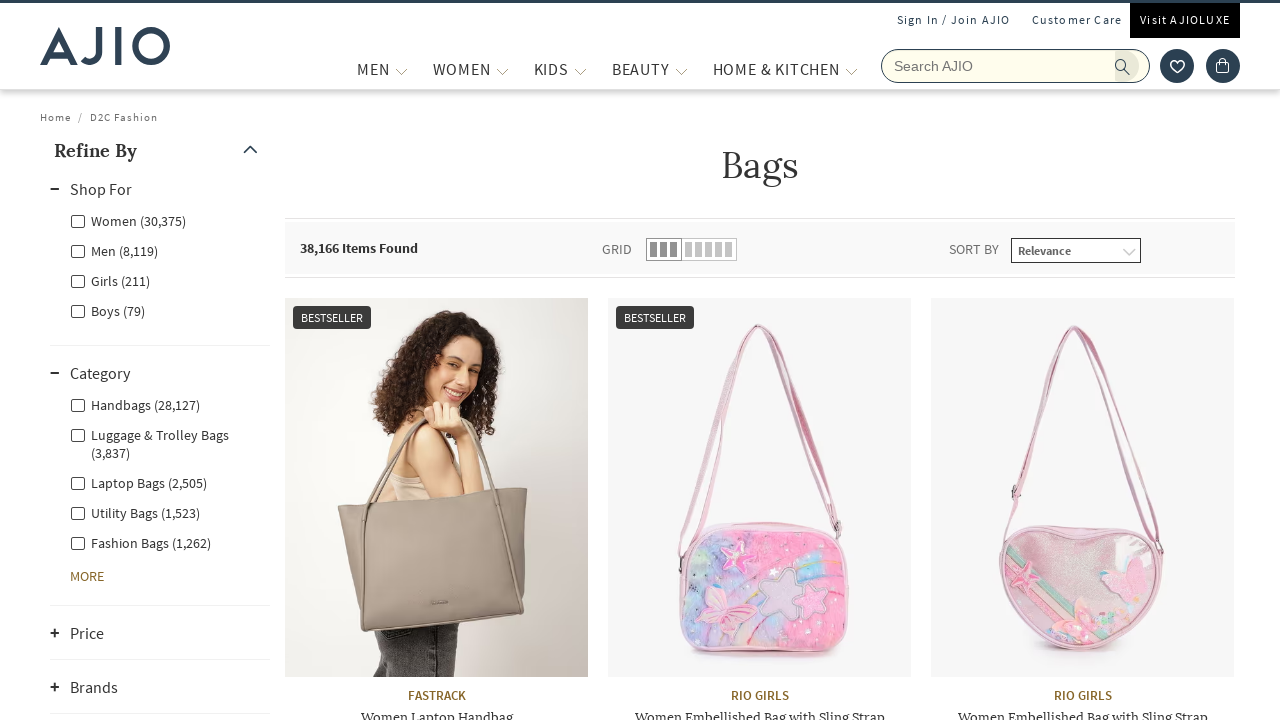

Applied 'Men' gender filter at (114, 250) on label.facet-linkname.facet-linkname-genderfilter.facet-linkname-Men
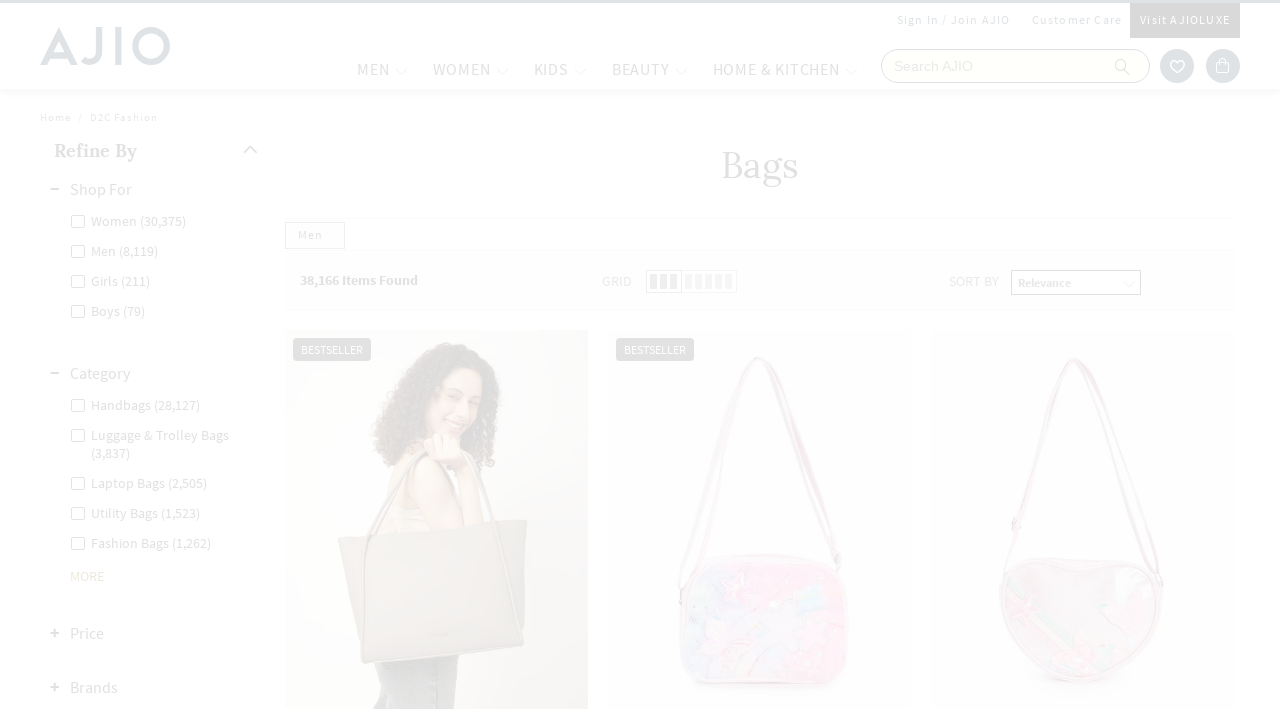

Waited 2 seconds for filter to apply
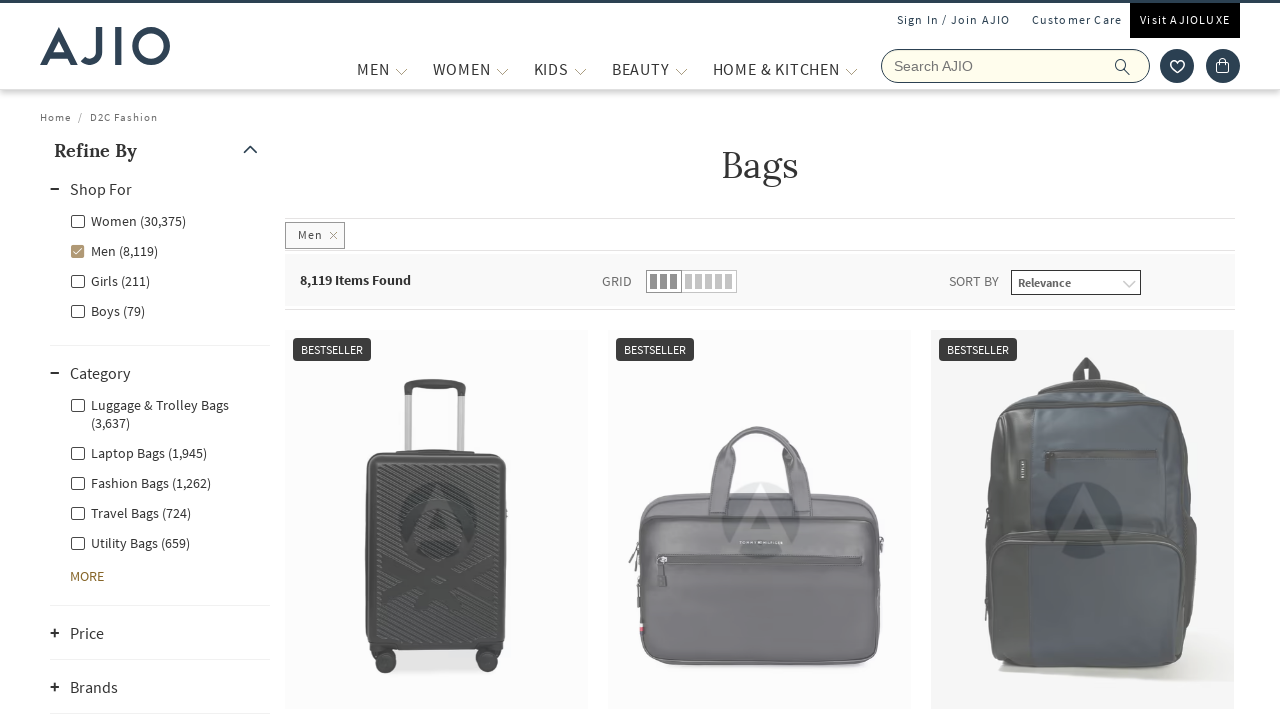

Applied 'Fashion Bags' category filter at (140, 482) on label[for='Men - Fashion Bags']
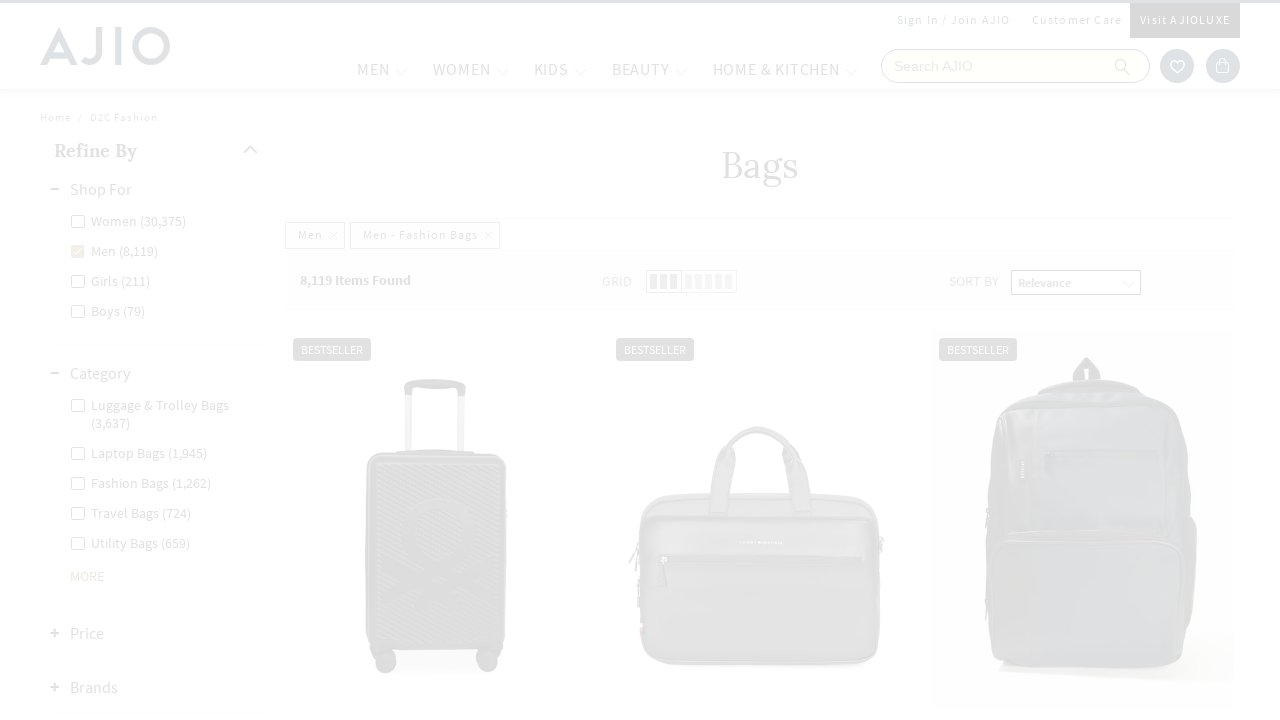

Filtered results with brand information loaded
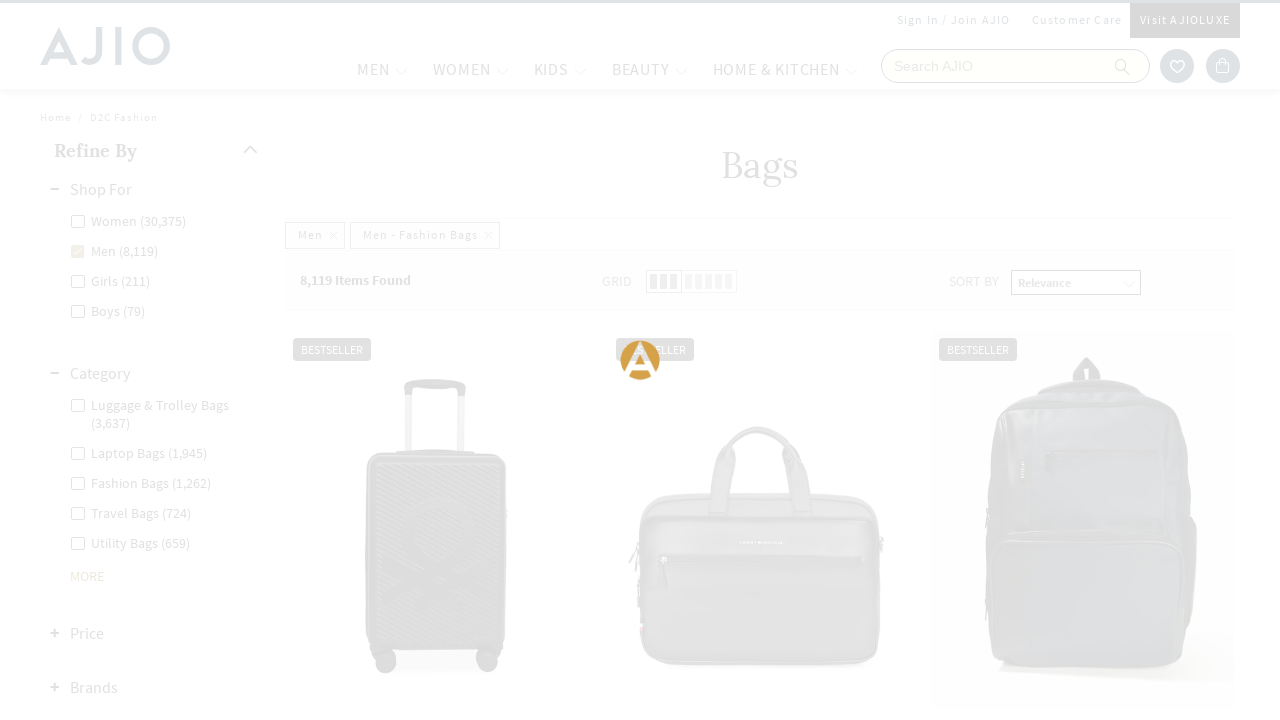

Results length indicator loaded
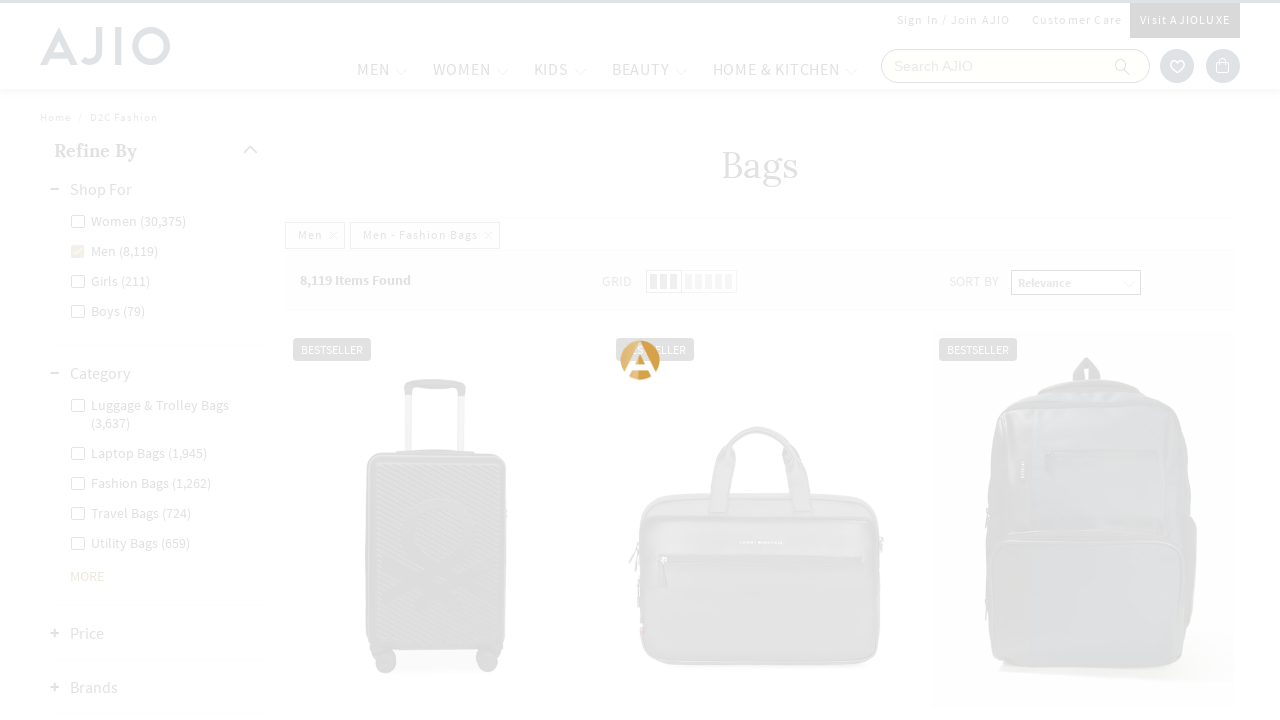

Product names displayed - search results verified
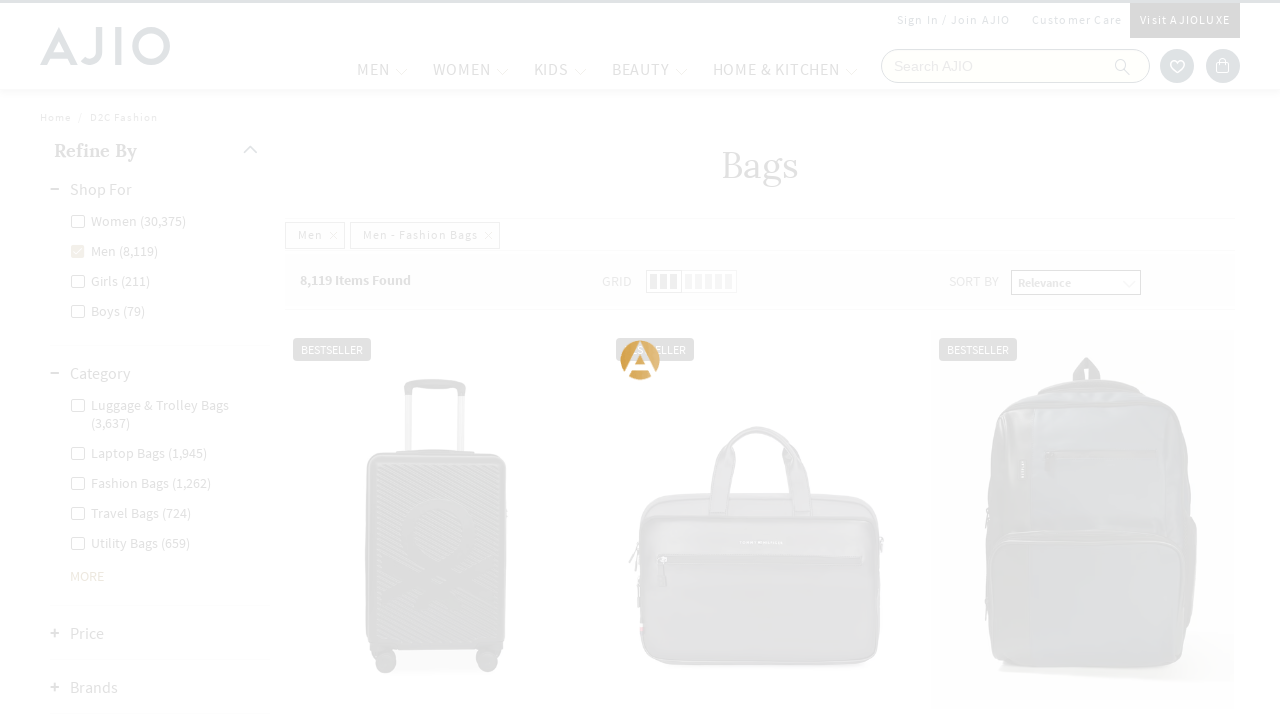

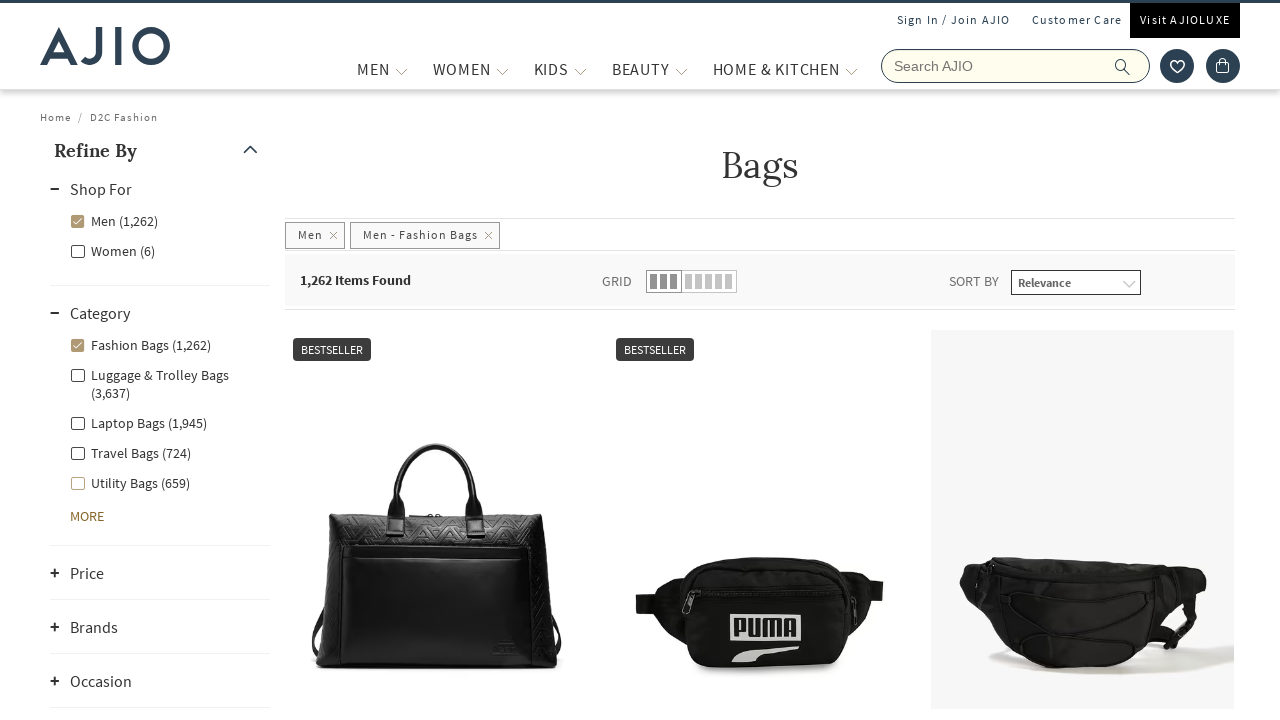